Verifies the Browse APIs button navigates to the Browse APIs section

Starting URL: https://api.nasa.gov/

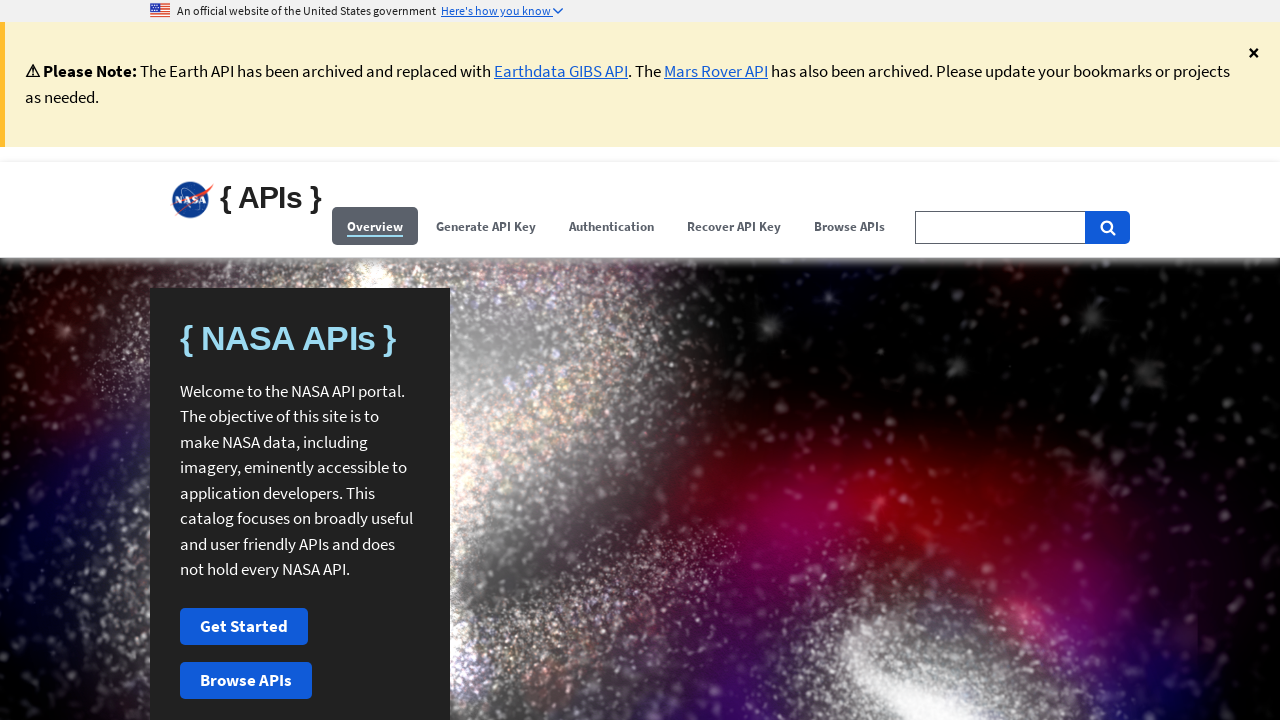

NASA favicon loaded, page is ready
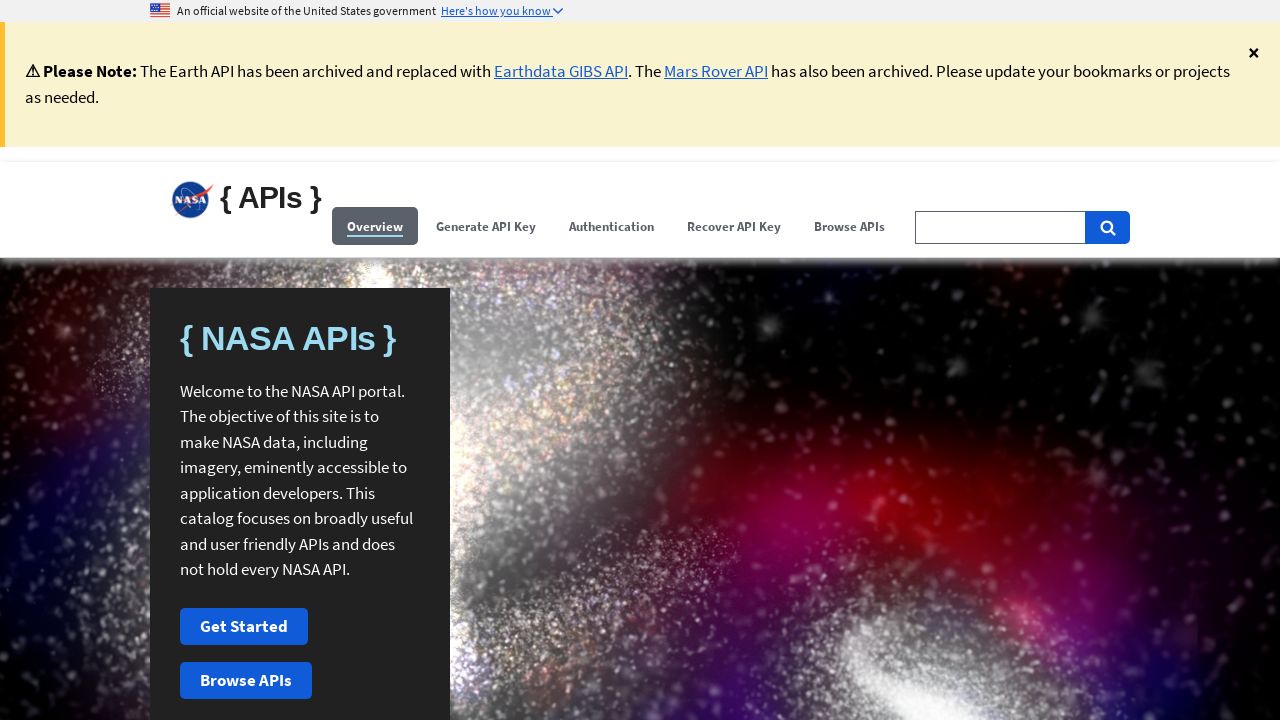

Clicked Browse APIs button at (246, 681) on xpath=//button[contains(.,'Browse APIs')]
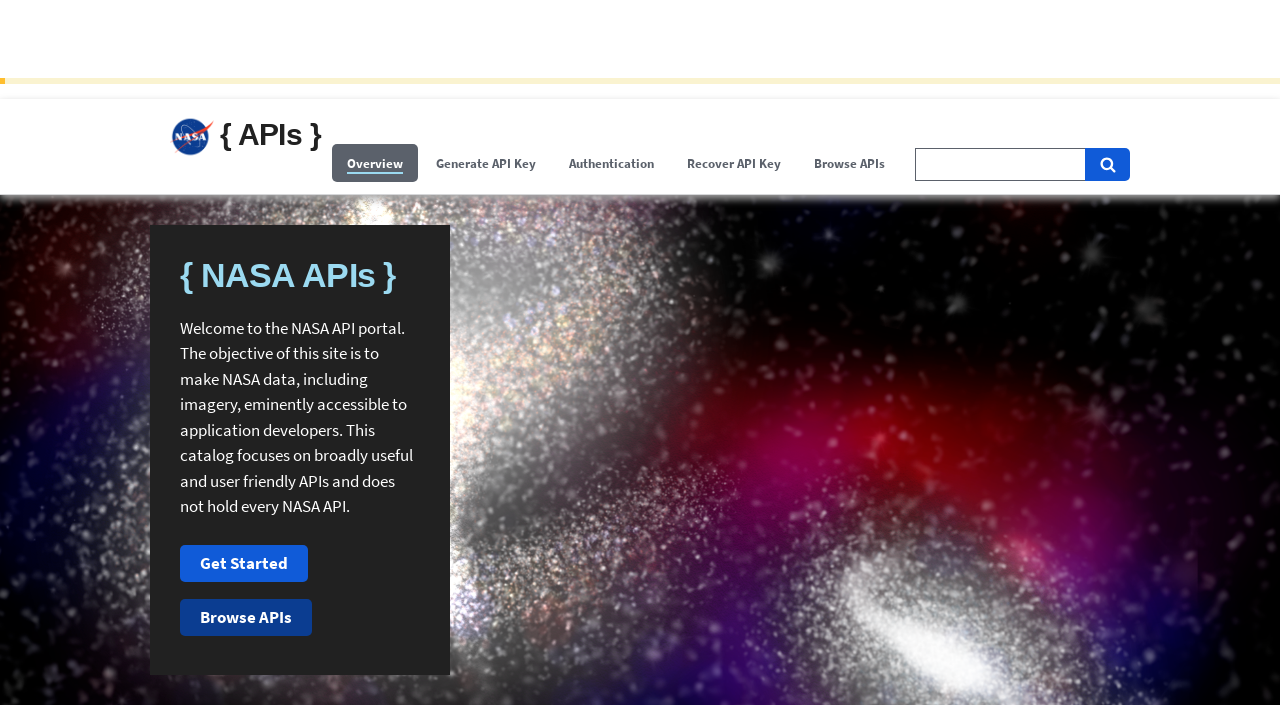

Browse APIs section is now visible and loaded
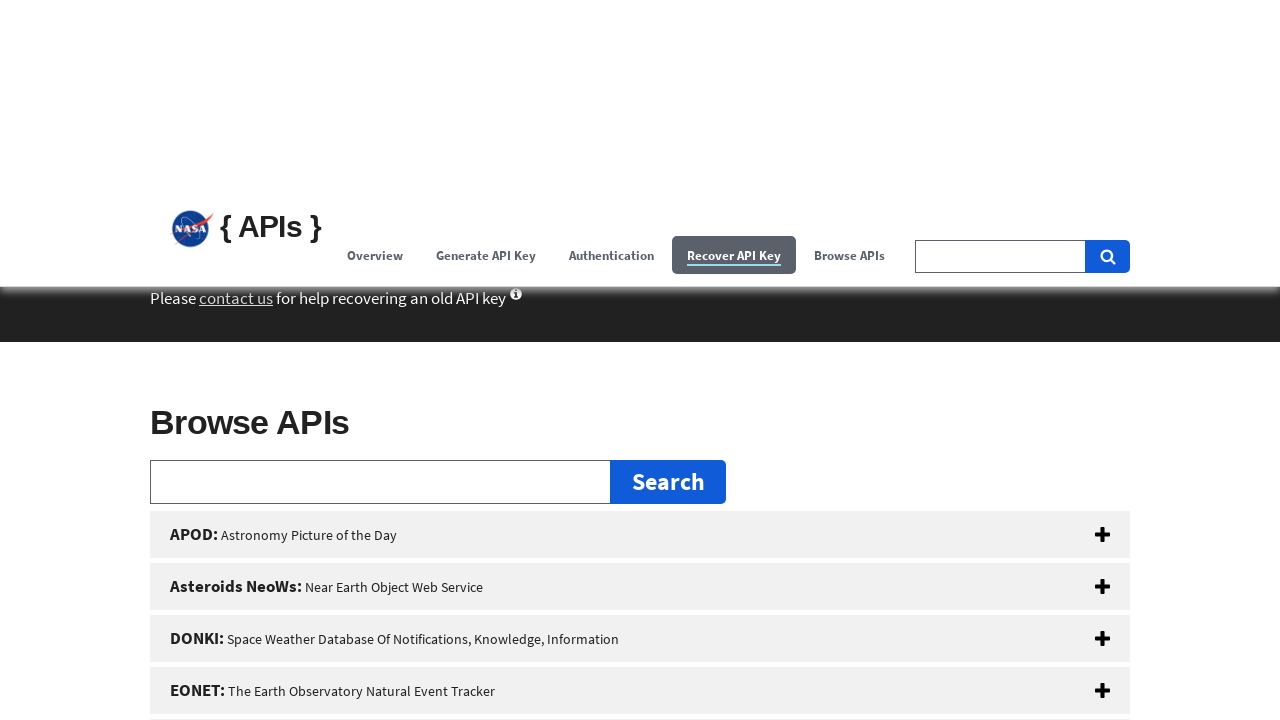

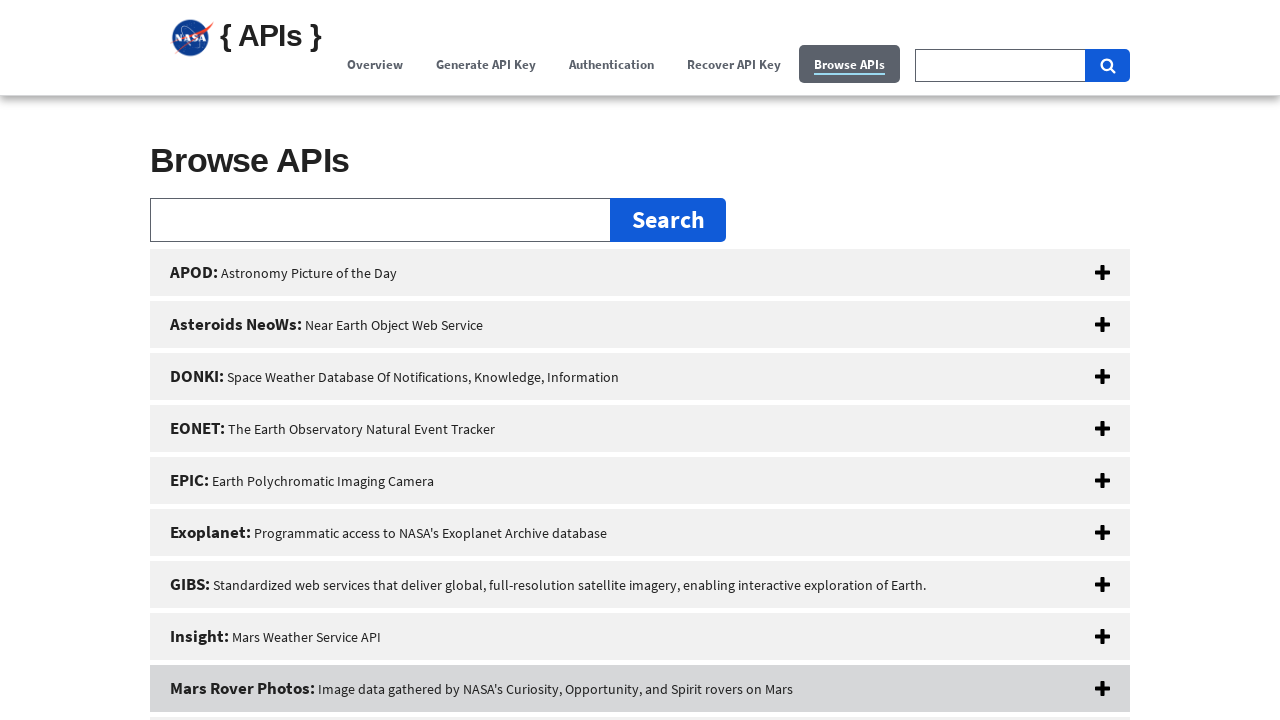